Tests implicit wait functionality by clicking a verify button and checking that a success message appears

Starting URL: http://suninjuly.github.io/wait1.html

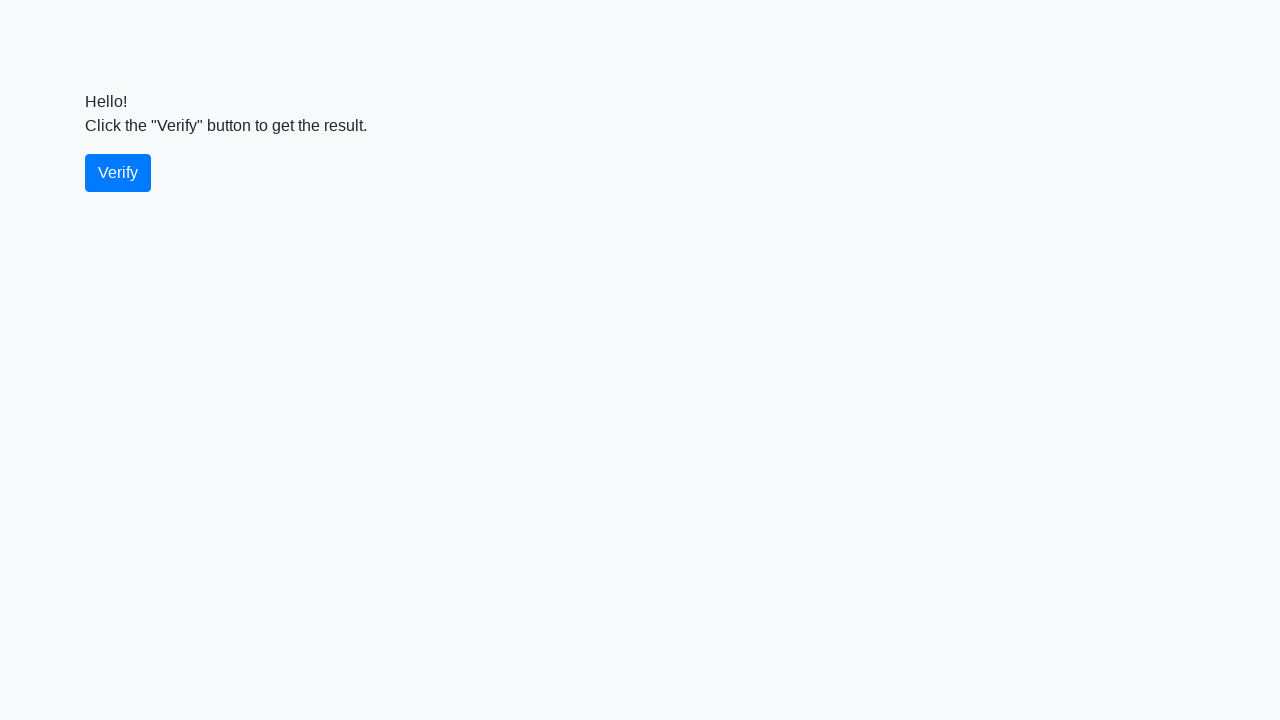

Clicked the verify button at (118, 173) on #verify
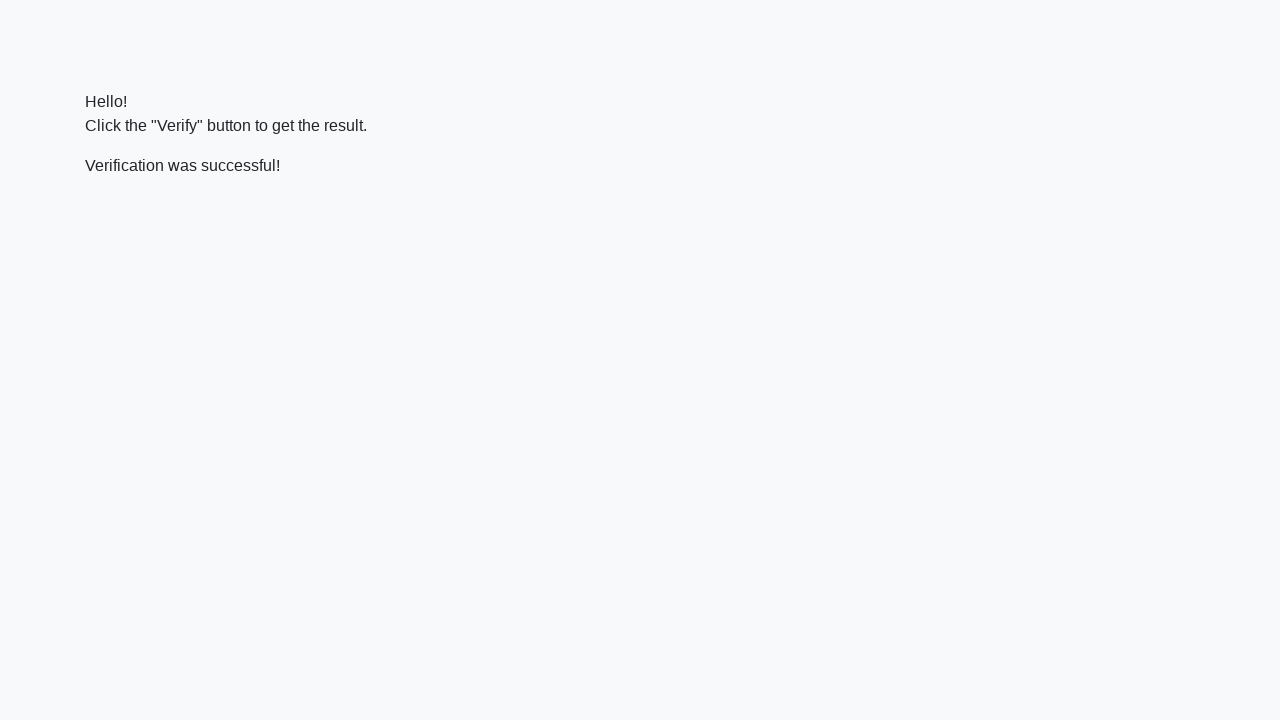

Located the verify message element
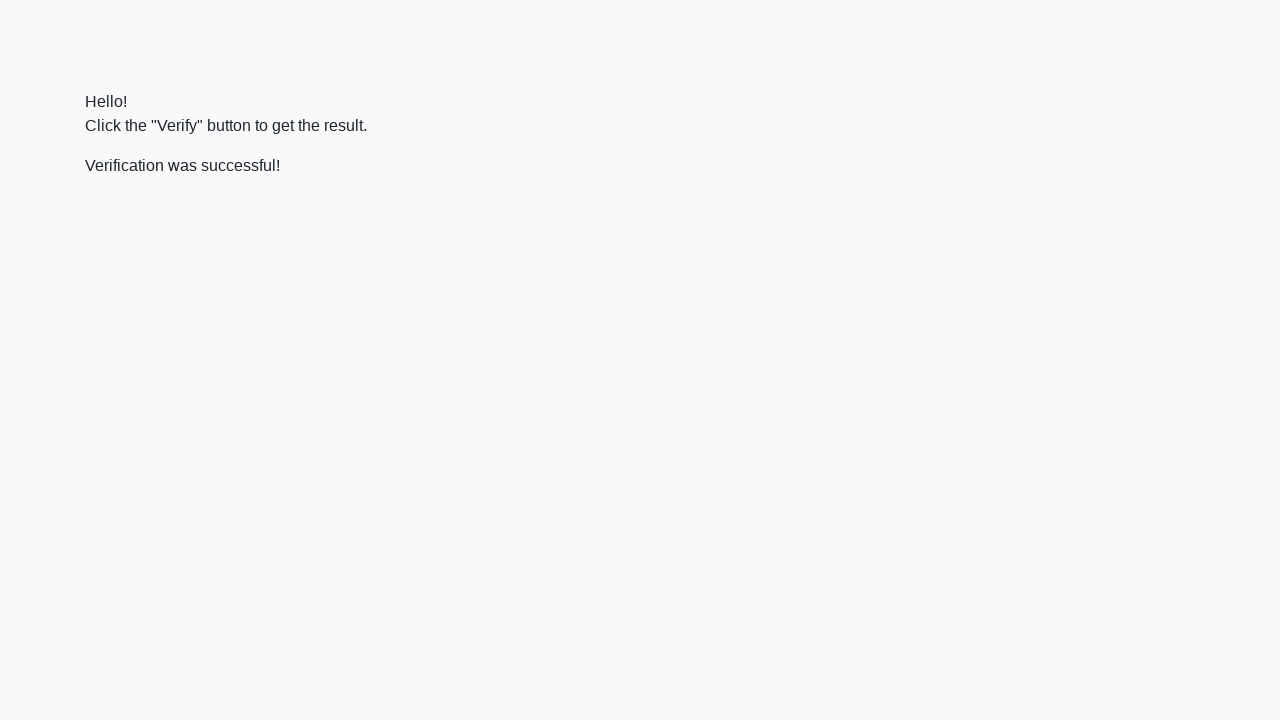

Success message appeared after clicking verify button
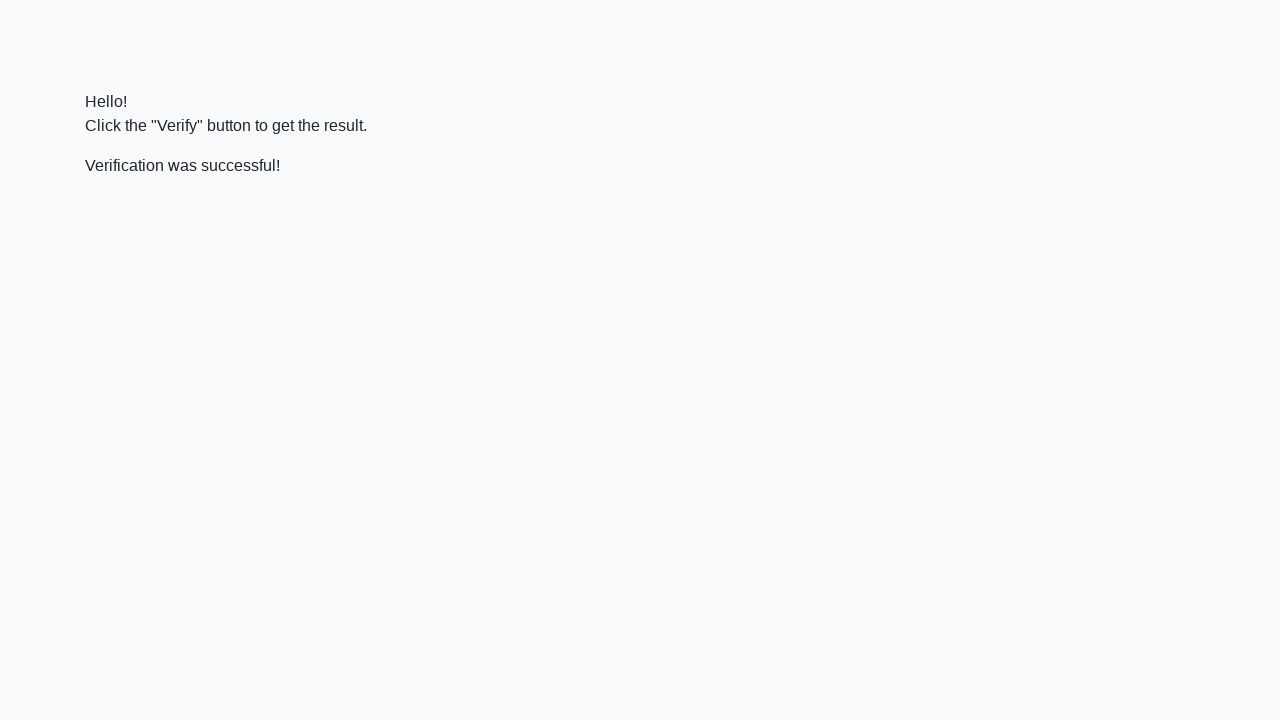

Verified that success message contains 'successful'
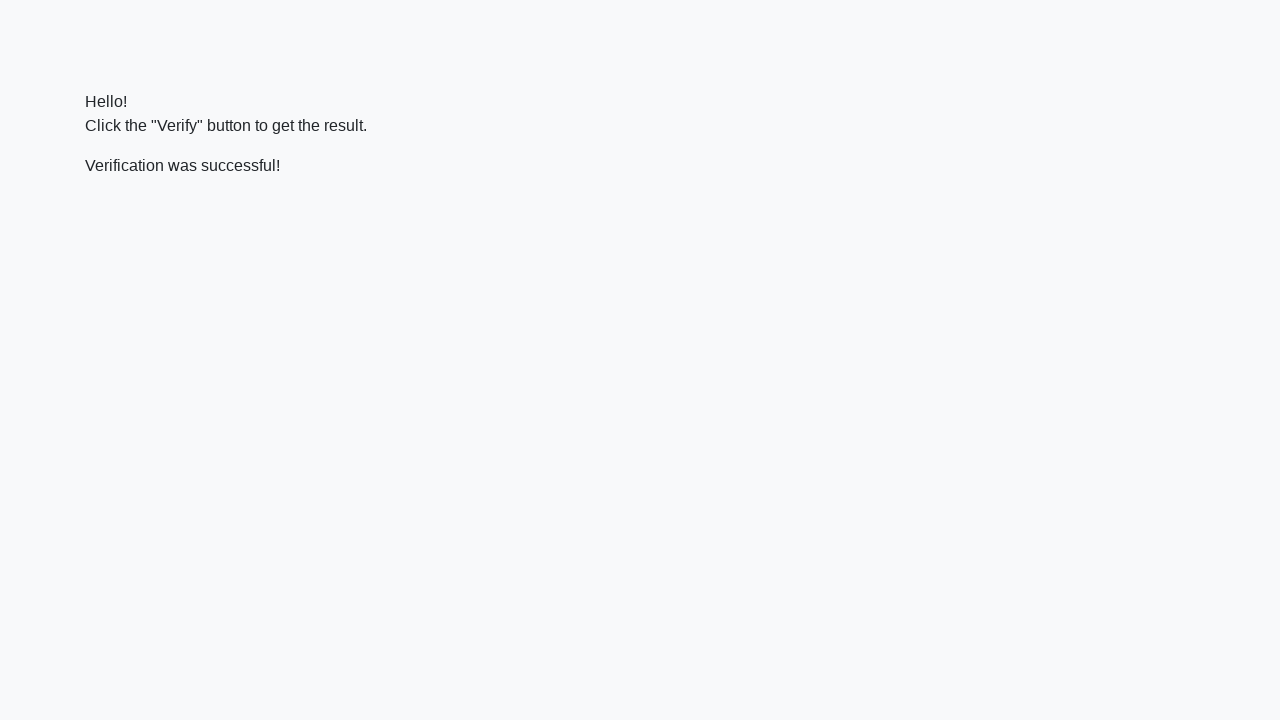

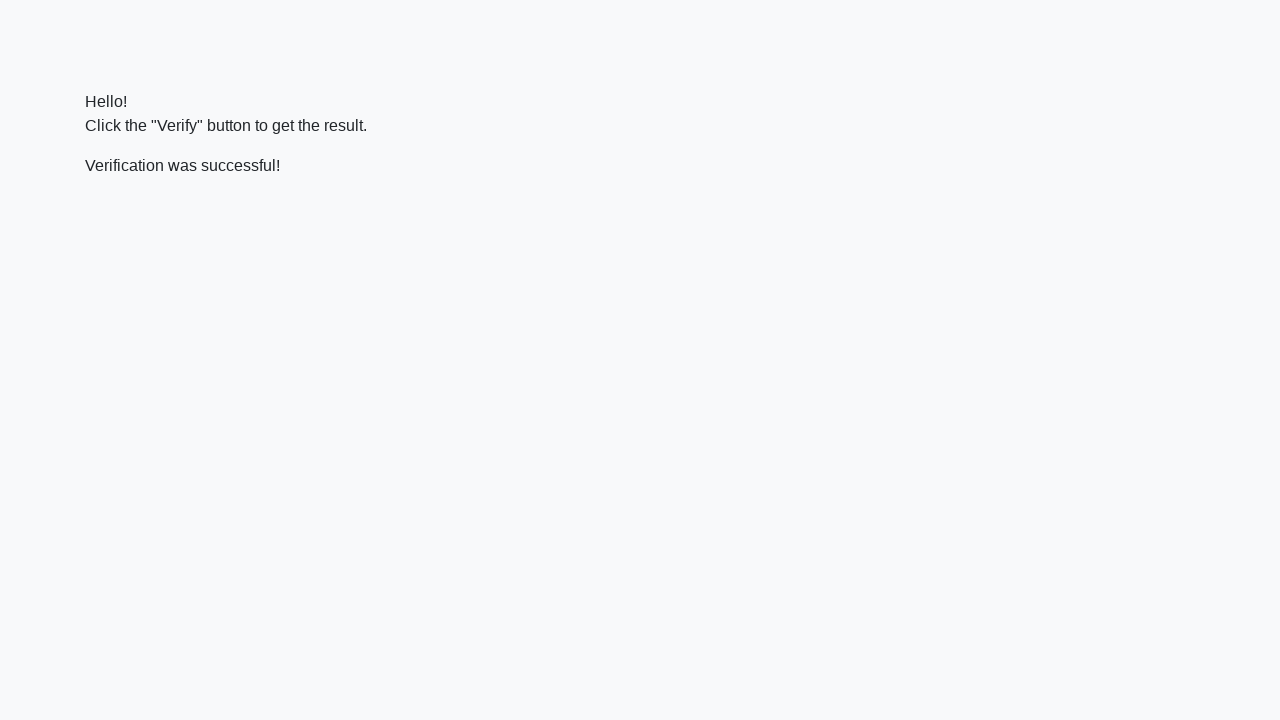